Adds specific items (Brocolli, Cucumber, Tomato) to the shopping cart and opens the cart

Starting URL: https://rahulshettyacademy.com/seleniumPractise/#

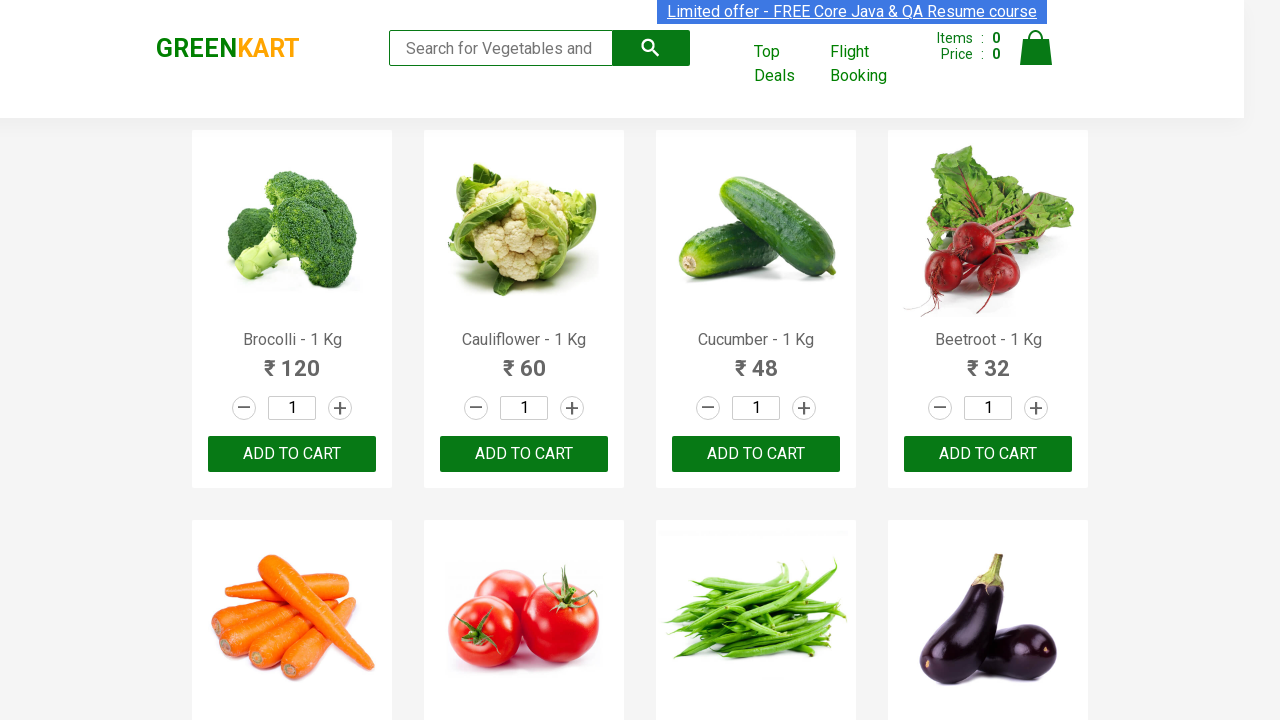

Located all product name elements on the page
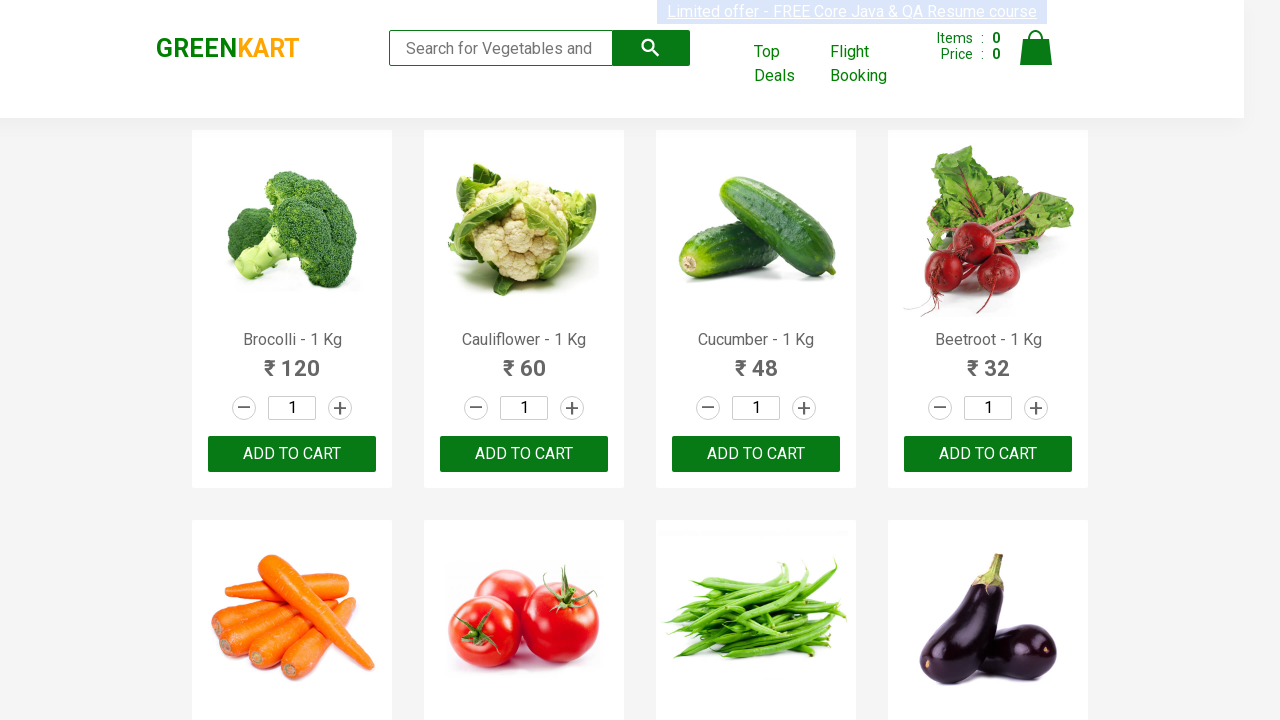

Retrieved text content from product element 0
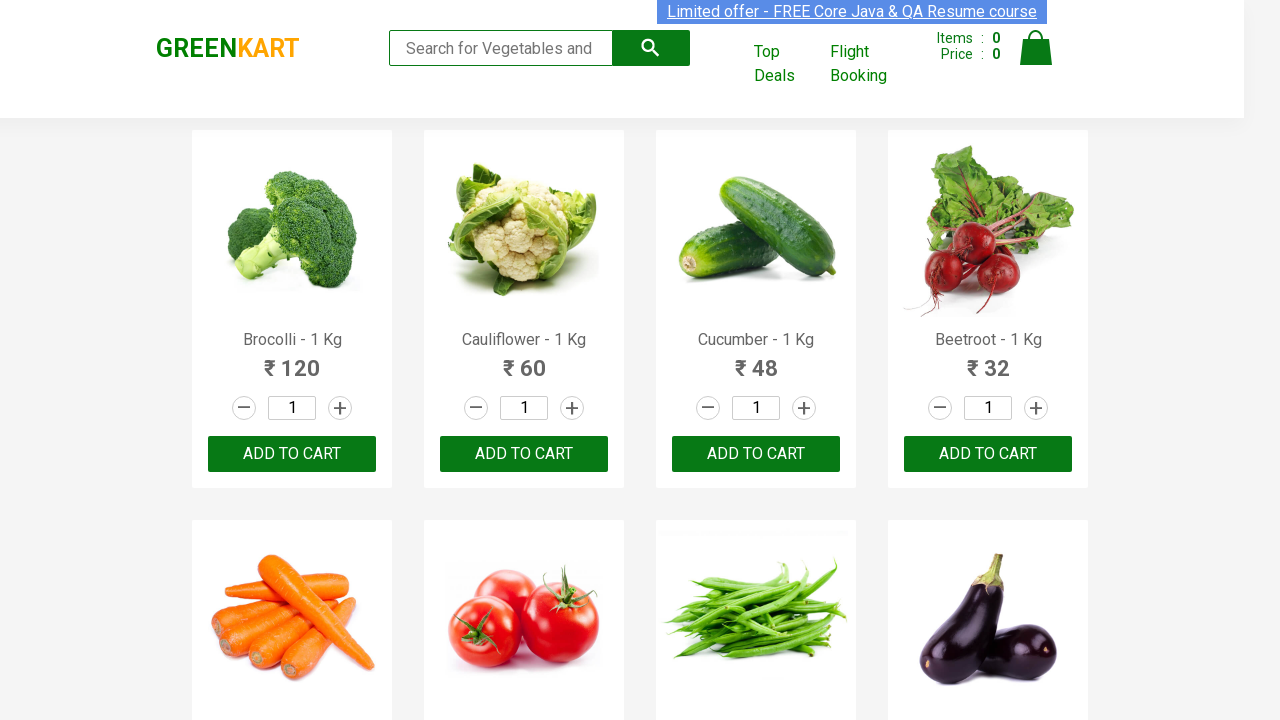

Clicked ADD TO CART button for Brocolli at (292, 454) on xpath=//div[@class='product-action']/button >> nth=0
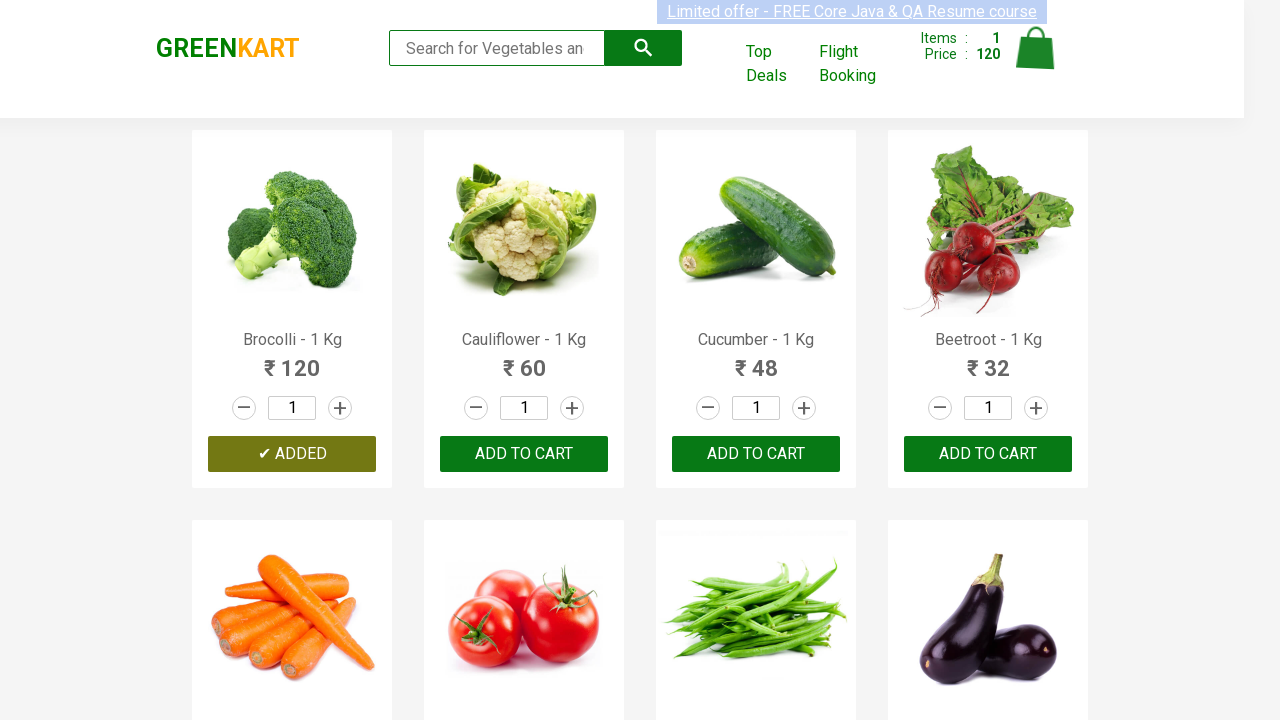

Retrieved text content from product element 1
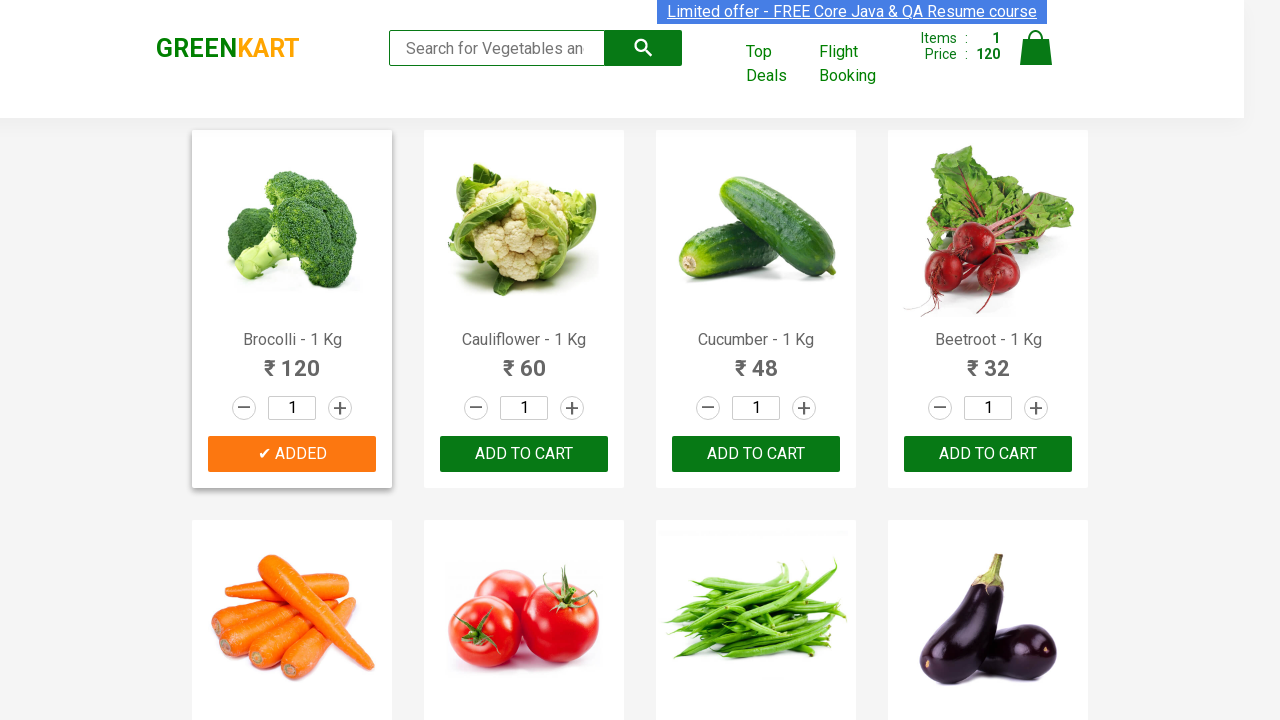

Retrieved text content from product element 2
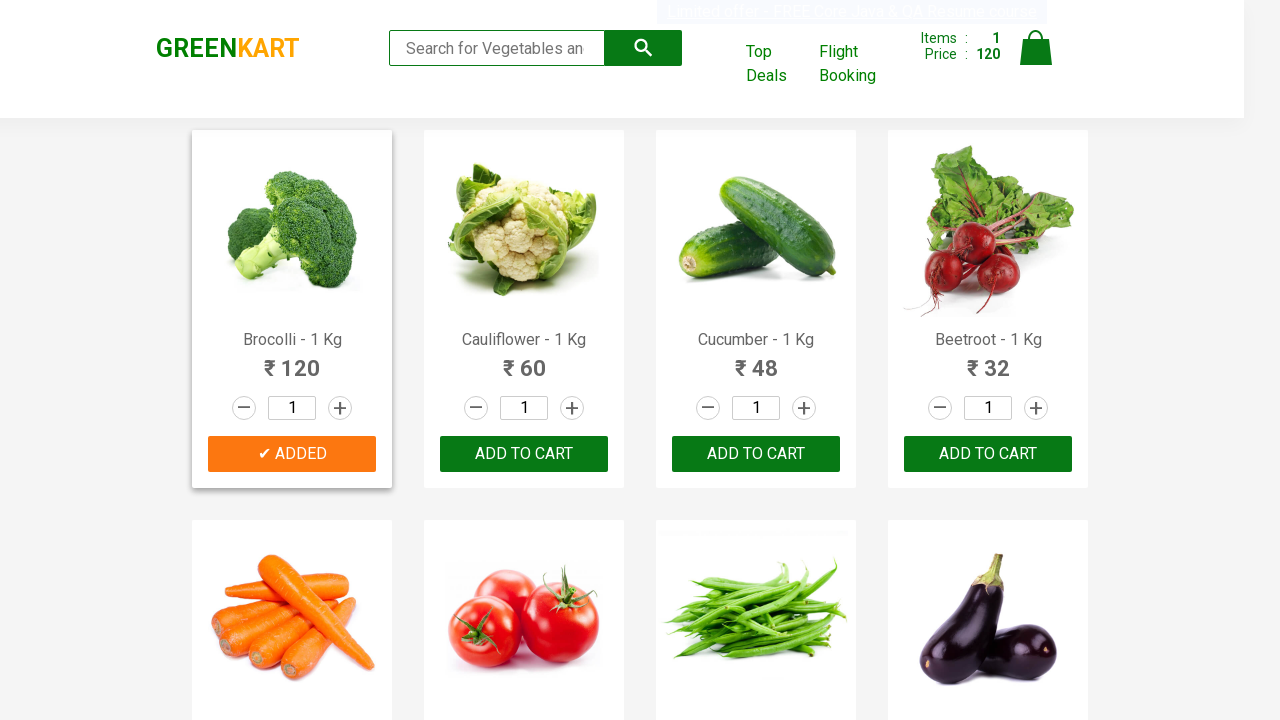

Clicked ADD TO CART button for Cucumber at (756, 454) on xpath=//div[@class='product-action']/button >> nth=2
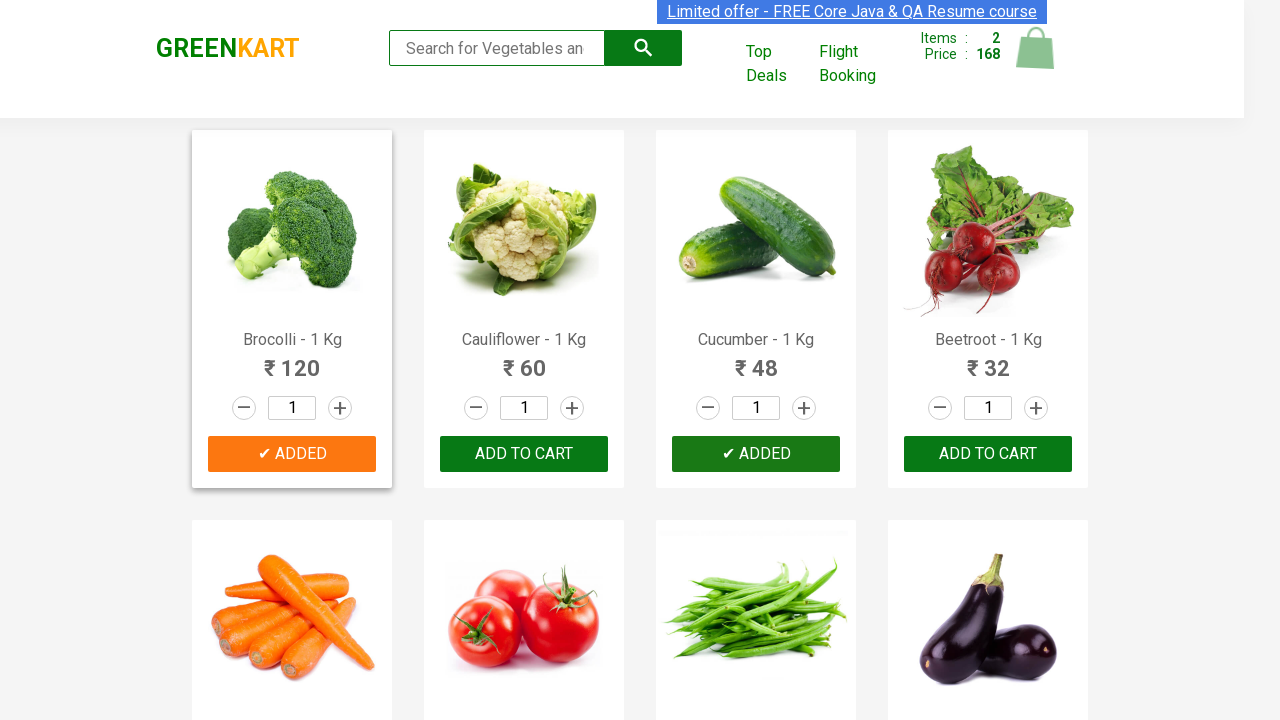

Retrieved text content from product element 3
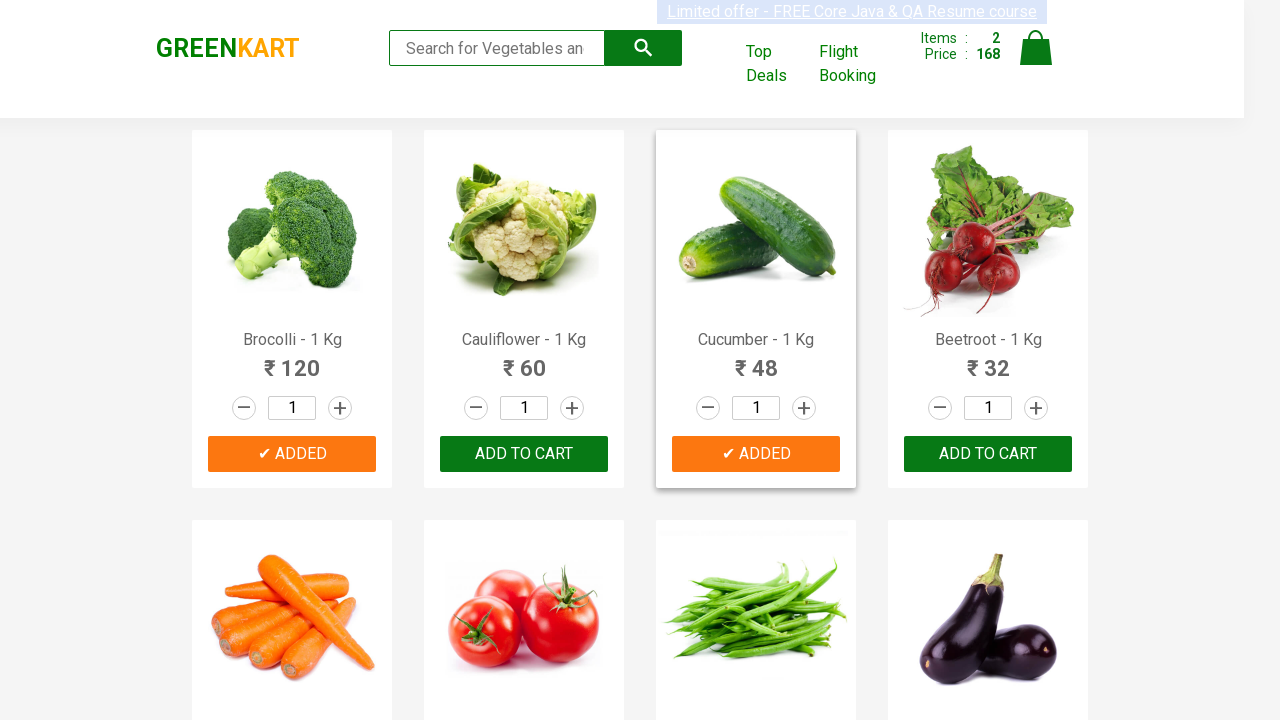

Retrieved text content from product element 4
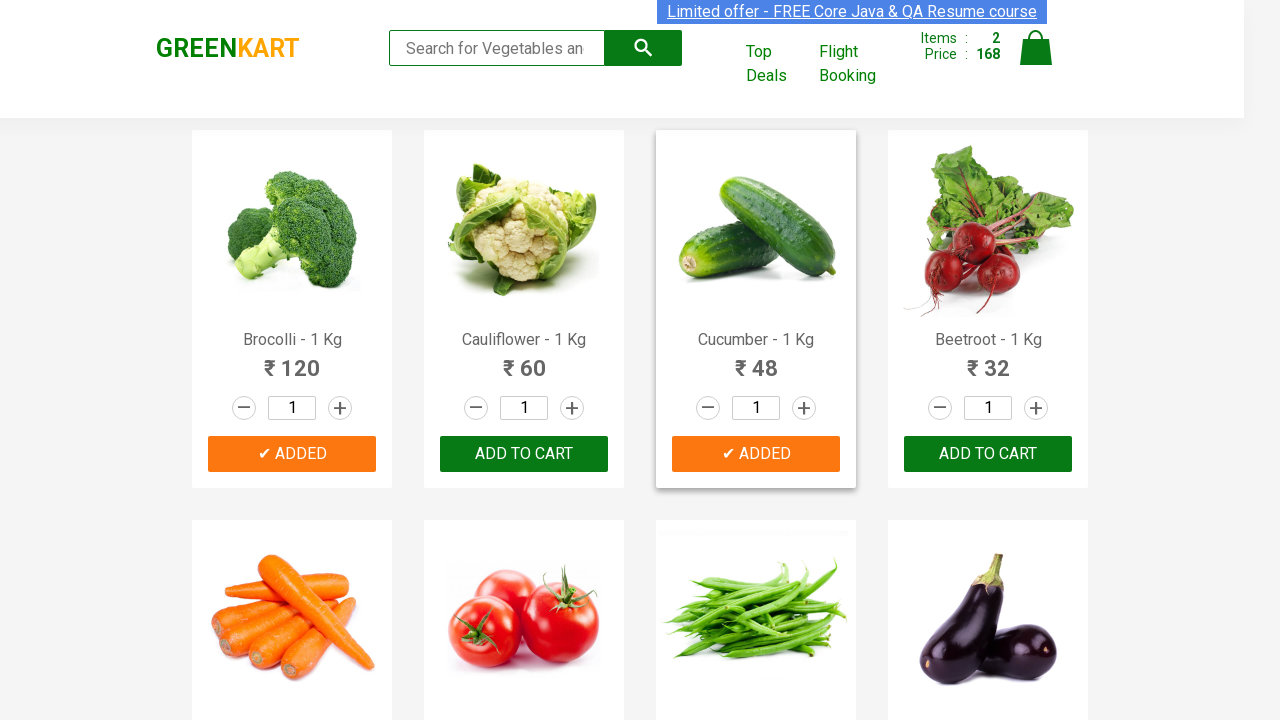

Retrieved text content from product element 5
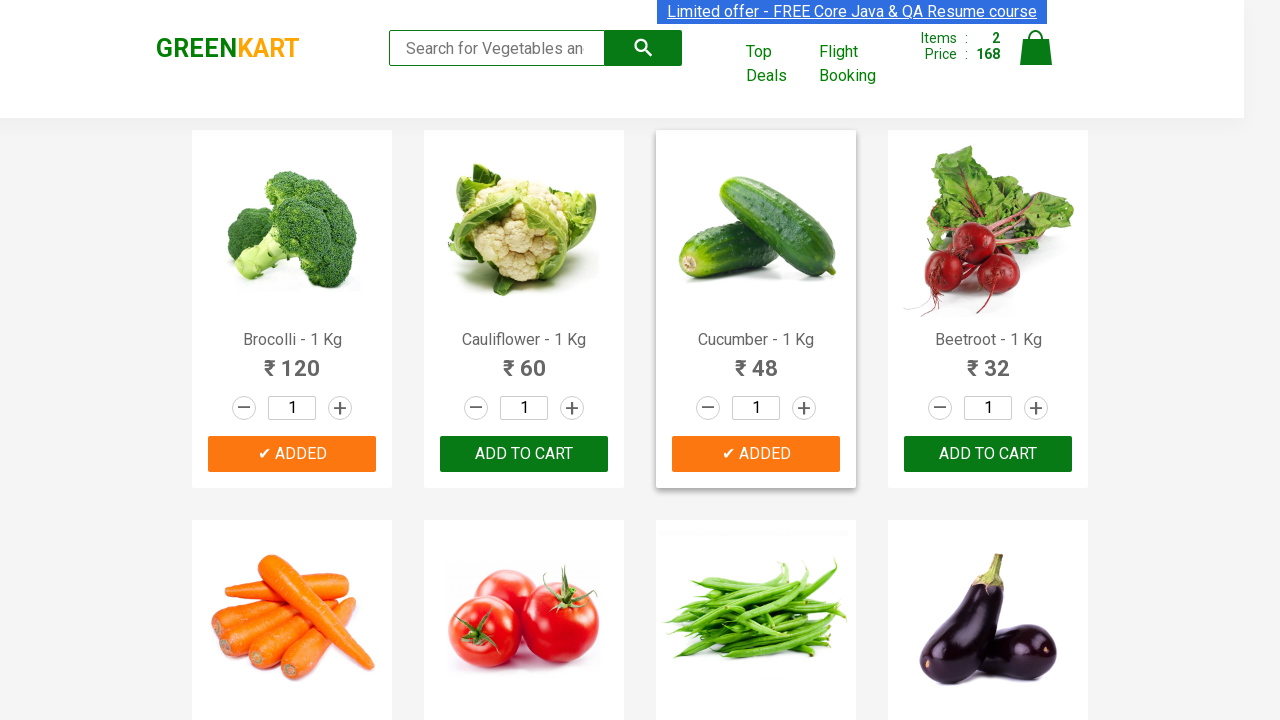

Clicked ADD TO CART button for Tomato at (524, 360) on xpath=//div[@class='product-action']/button >> nth=5
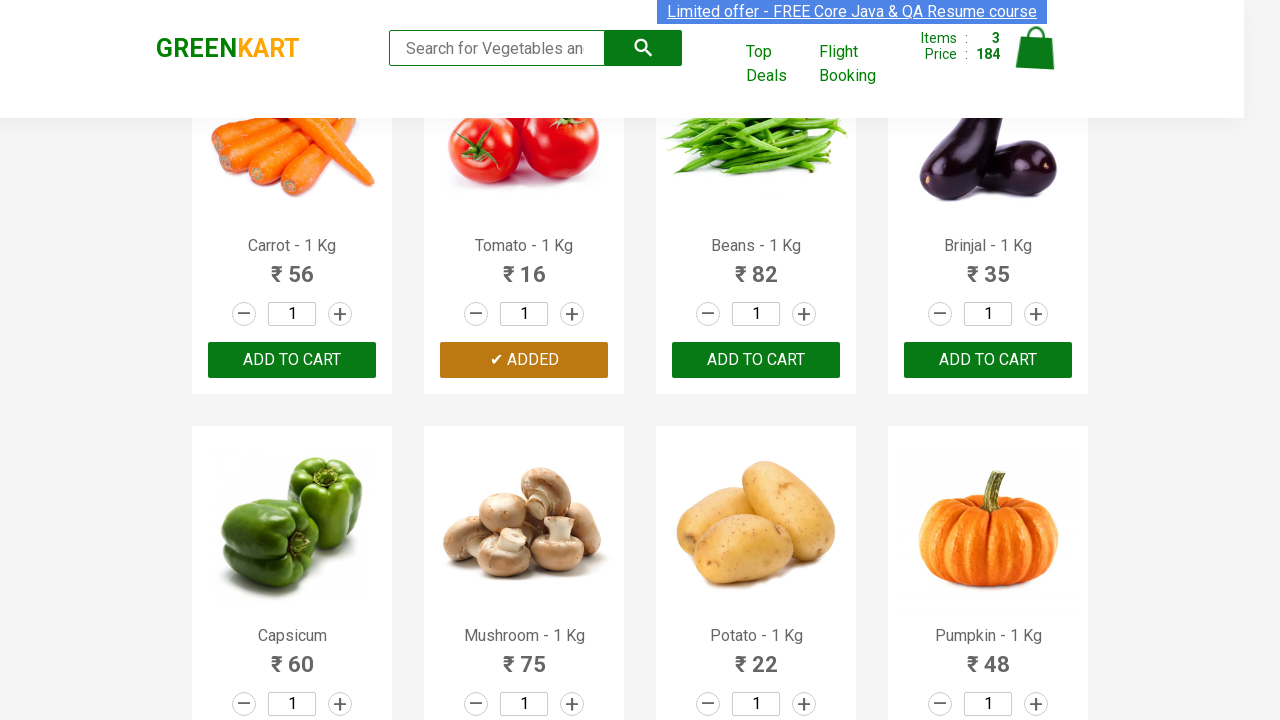

Clicked cart icon to open shopping cart at (1036, 59) on .cart-icon
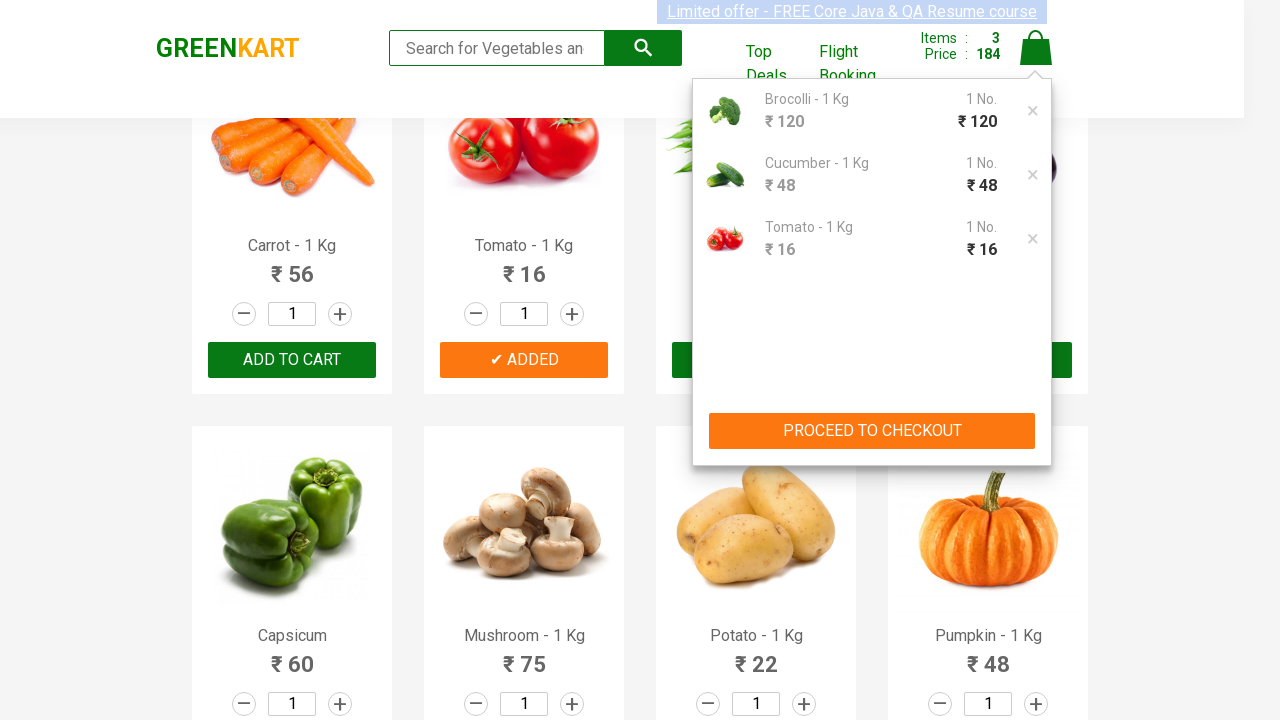

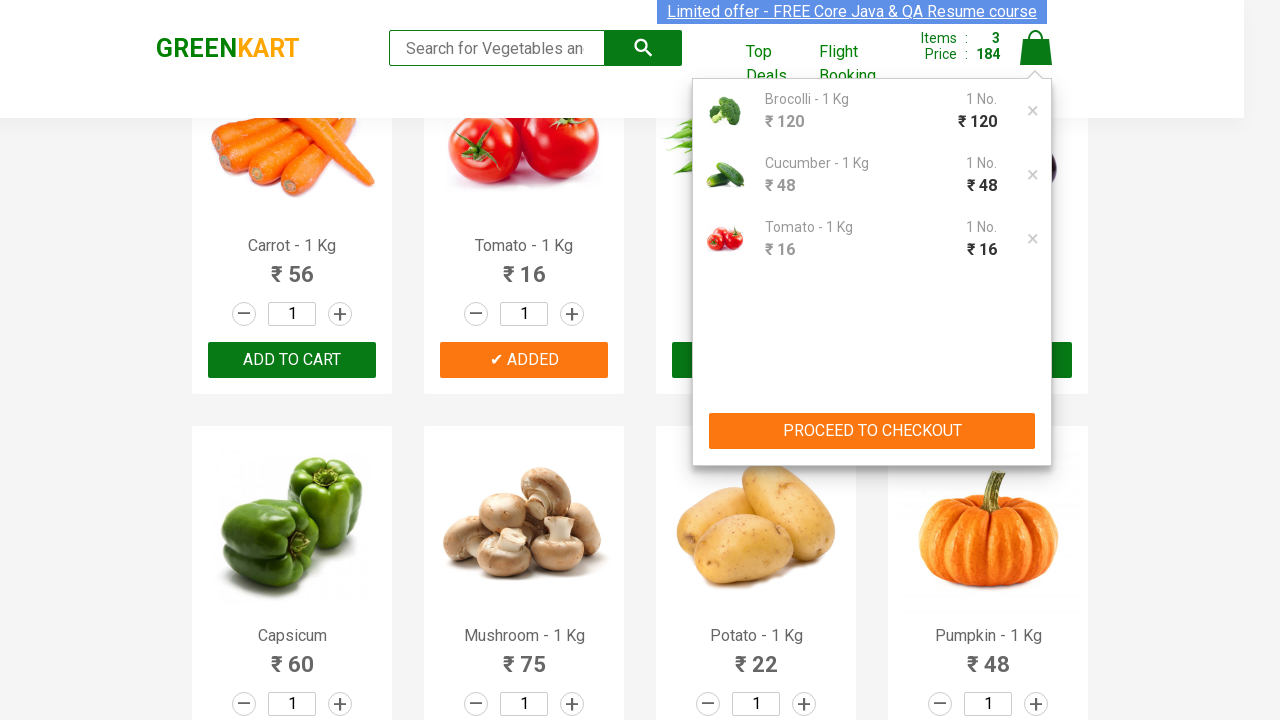